Tests filtering to show only active (uncompleted) todo items

Starting URL: https://demo.playwright.dev/todomvc/

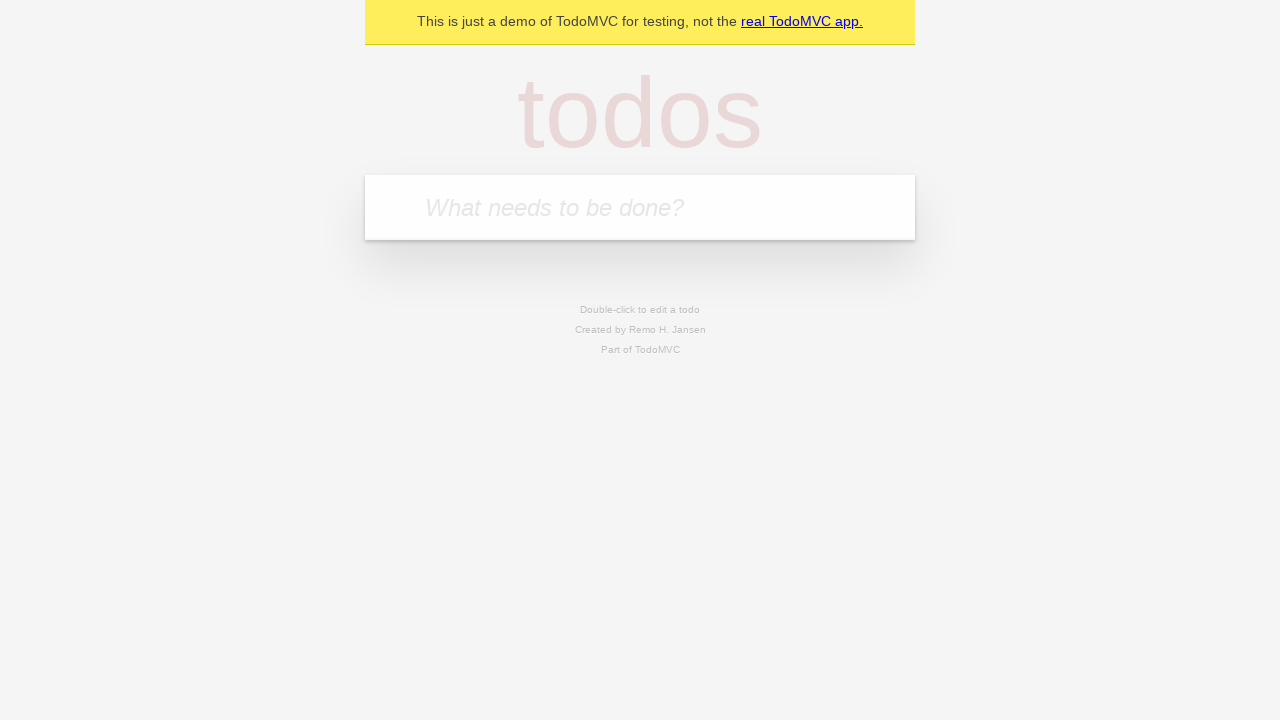

Filled new todo input with 'Xleb' on .new-todo
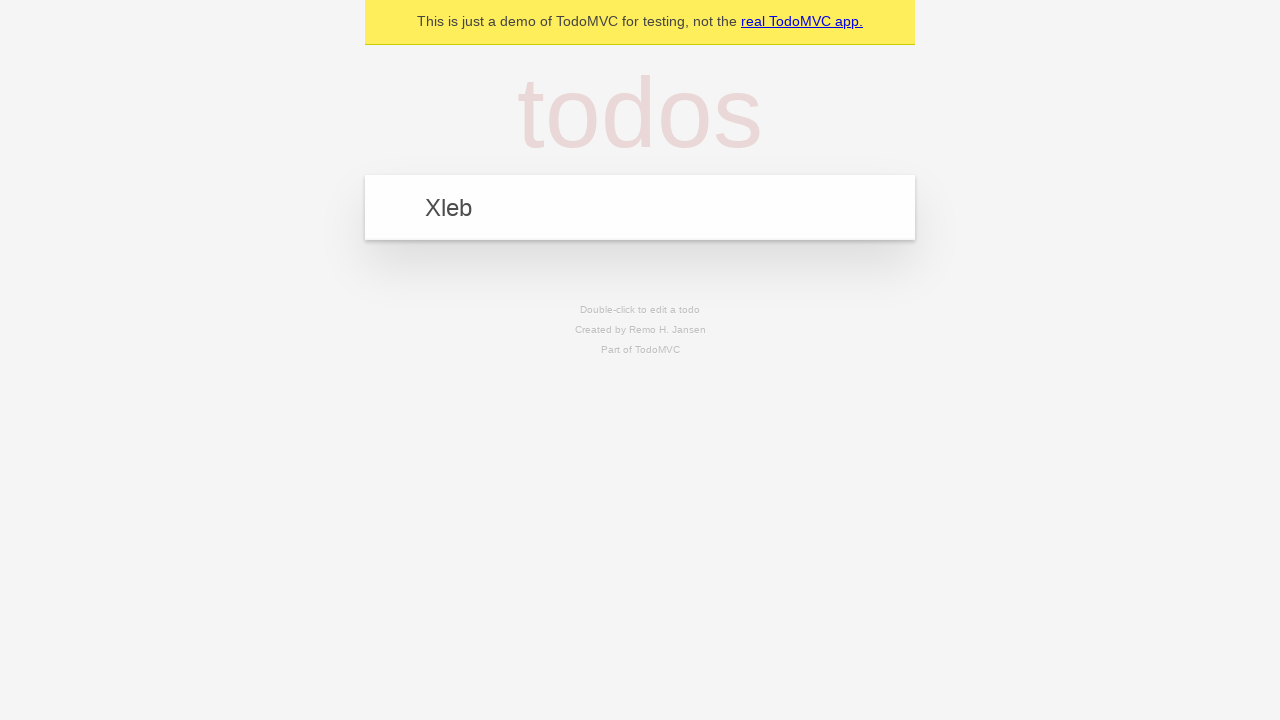

Pressed Enter to add 'Xleb' todo item on .new-todo
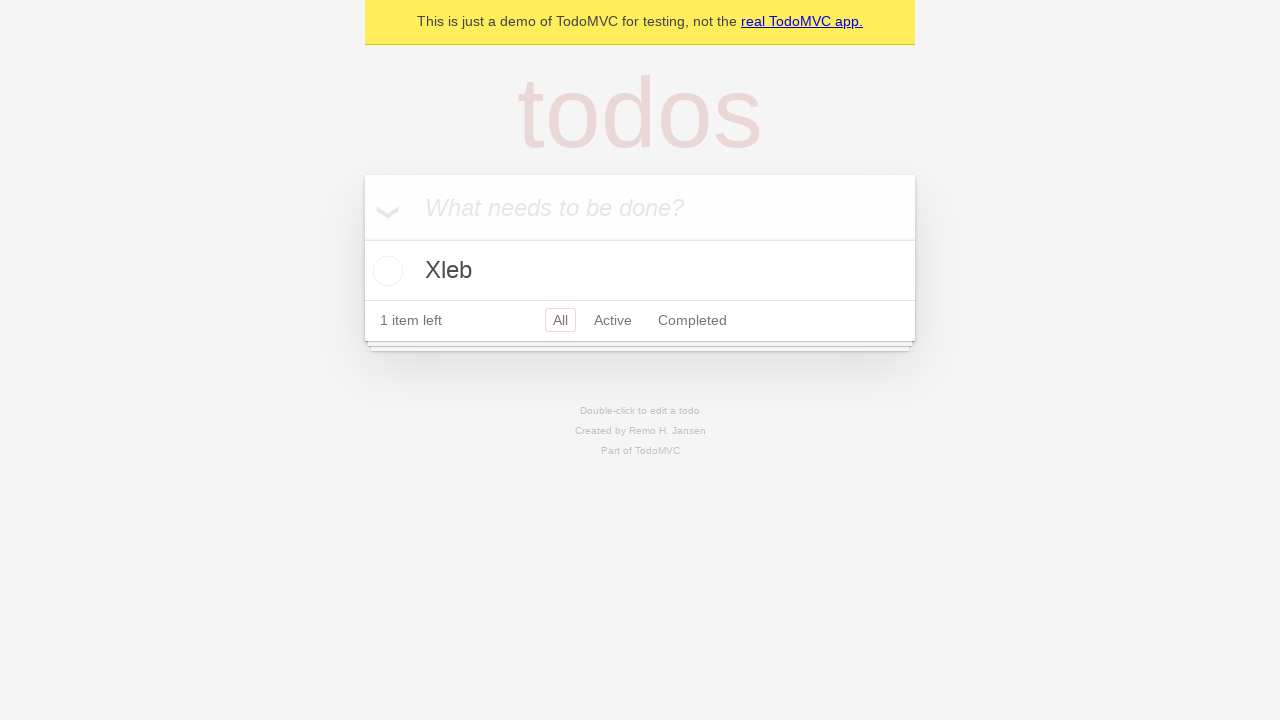

Filled new todo input with 'Mleko' on .new-todo
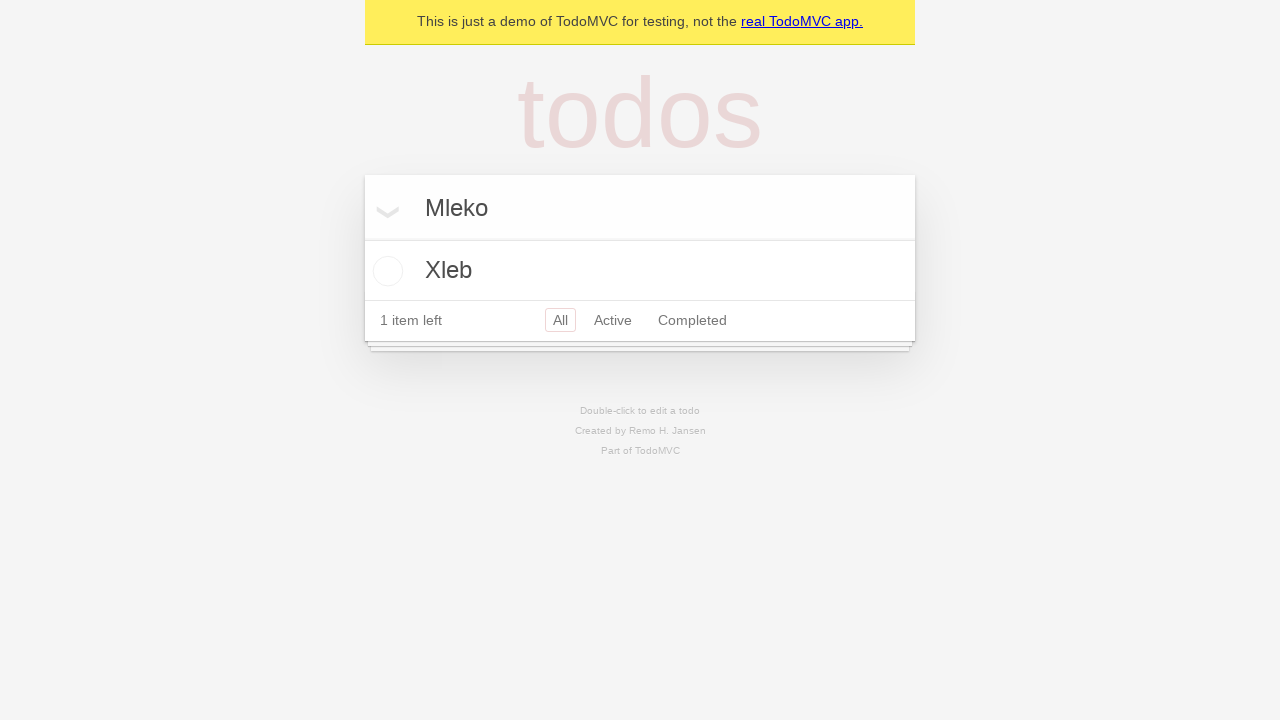

Pressed Enter to add 'Mleko' todo item on .new-todo
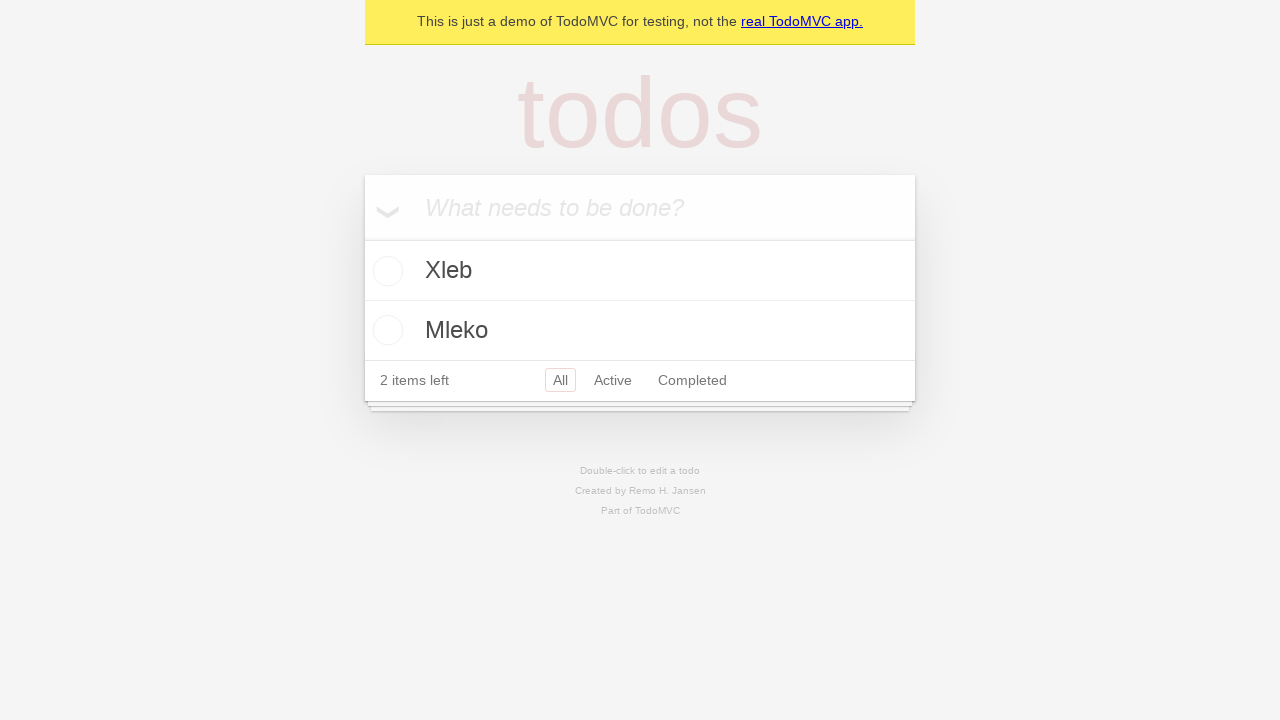

Filled new todo input with 'Woda' on .new-todo
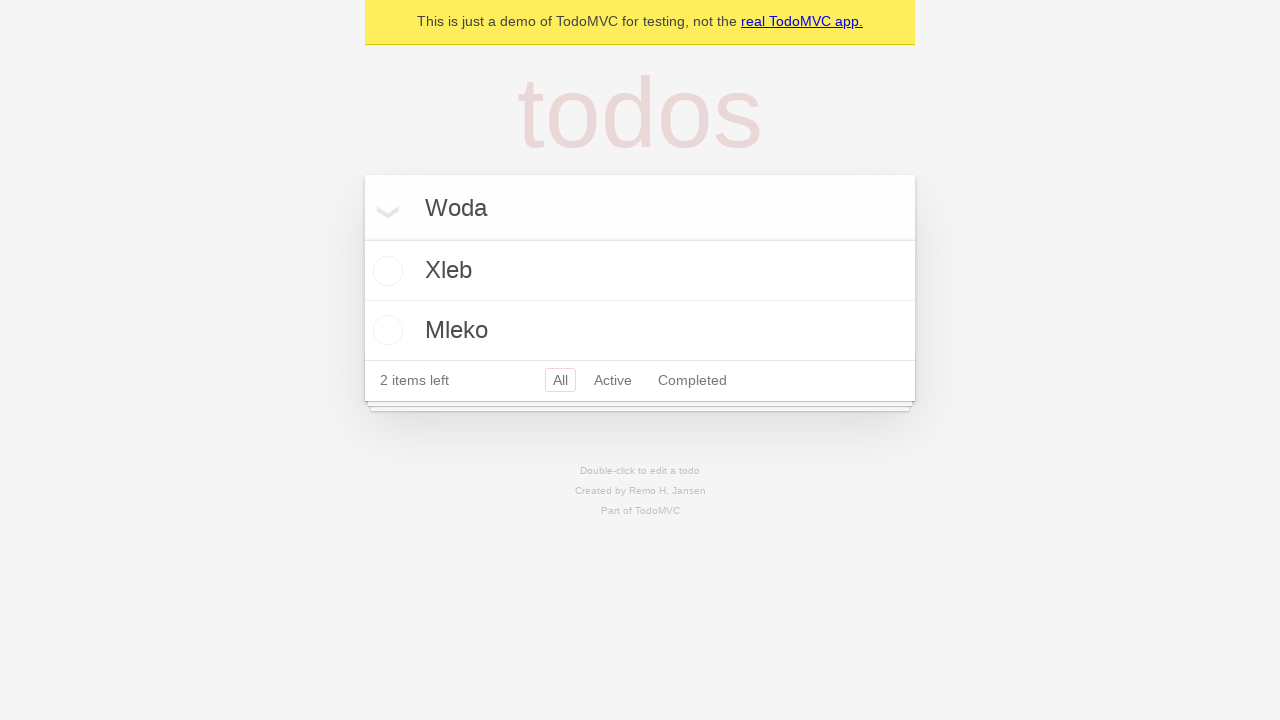

Pressed Enter to add 'Woda' todo item on .new-todo
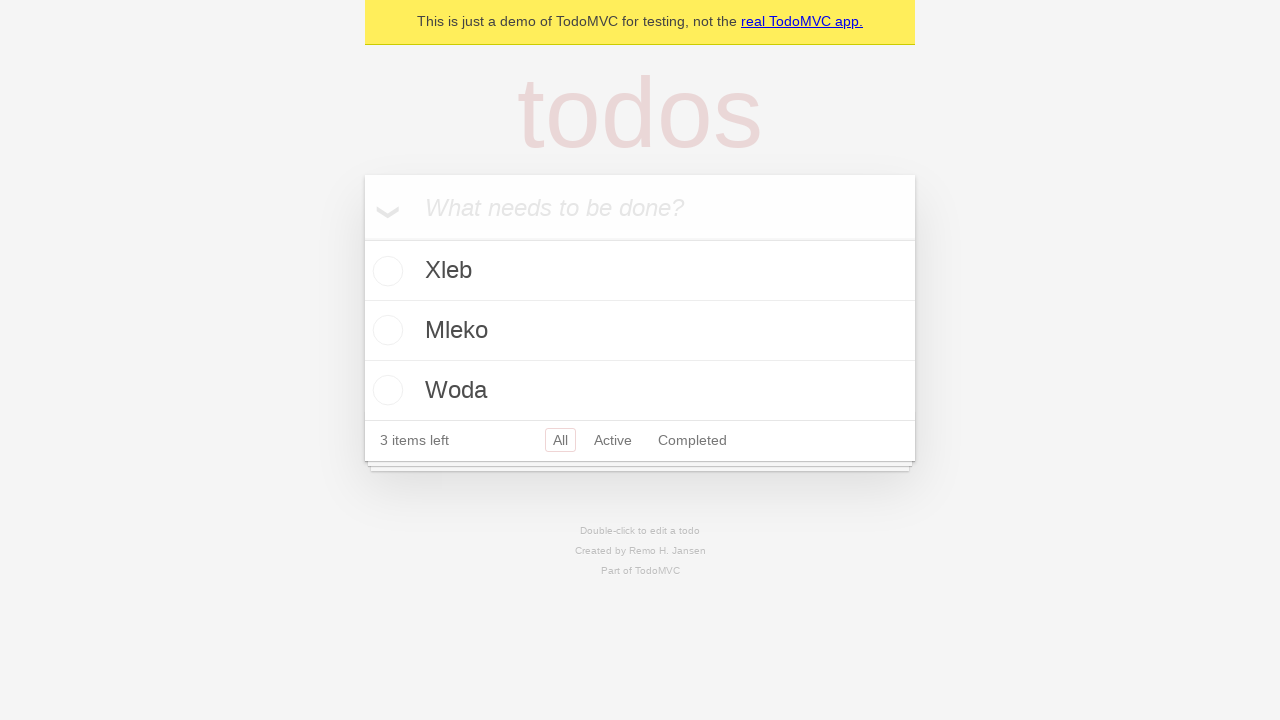

Marked 'Xleb' todo item as completed at (385, 271) on .todo-list li:has-text("Xleb") .toggle
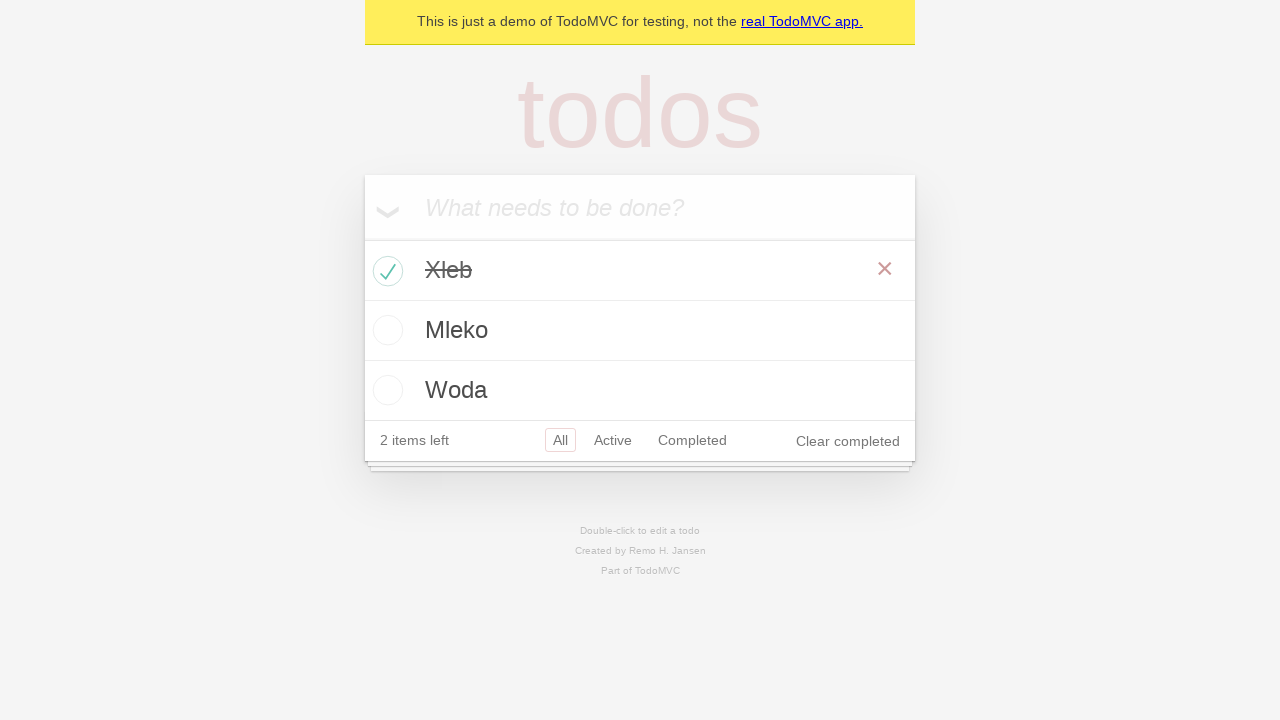

Marked 'Woda' todo item as completed at (385, 390) on .todo-list li:has-text("Woda") .toggle
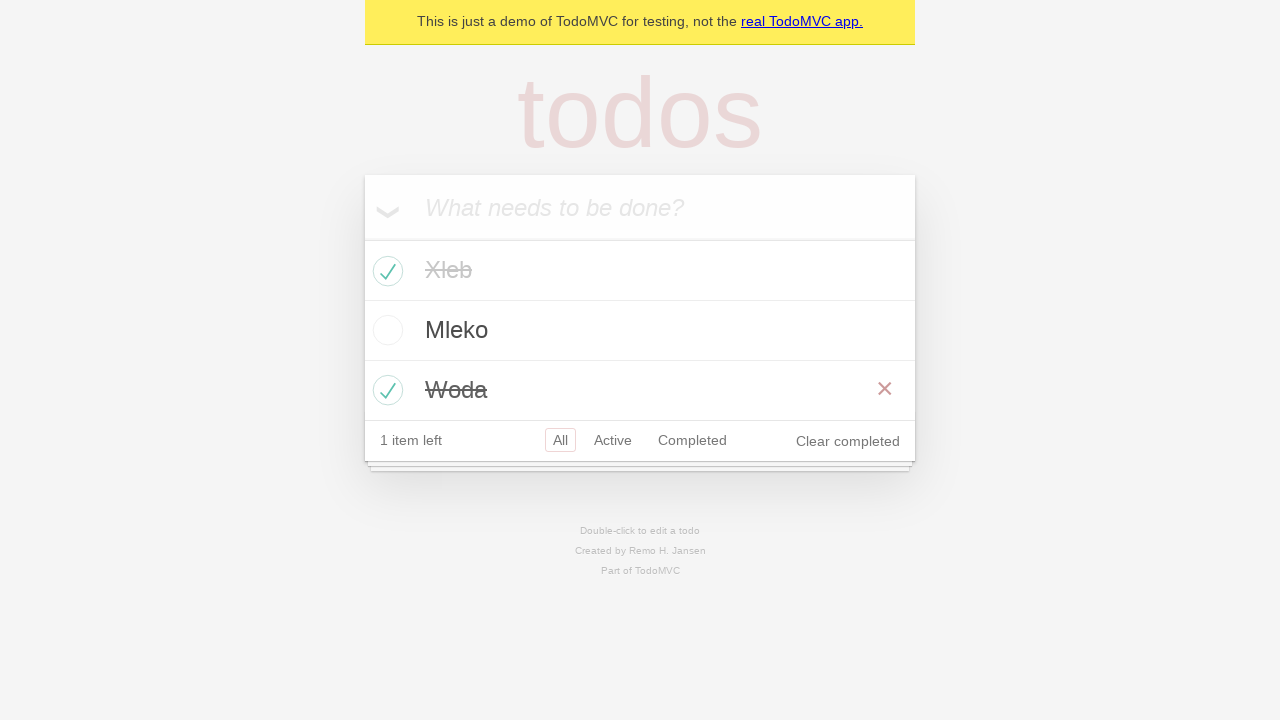

Clicked Active filter to show only uncompleted items at (613, 440) on a:has-text("Active")
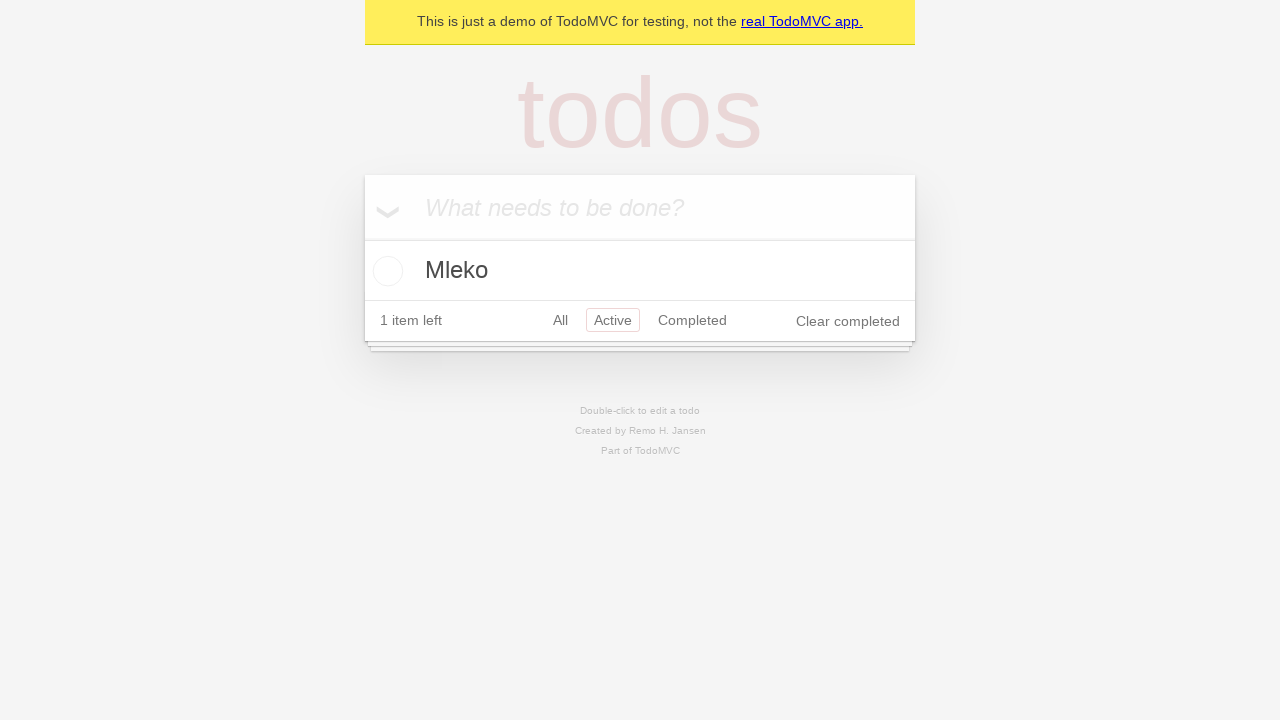

Verified that only 'Mleko' (active item) is visible in the filtered view
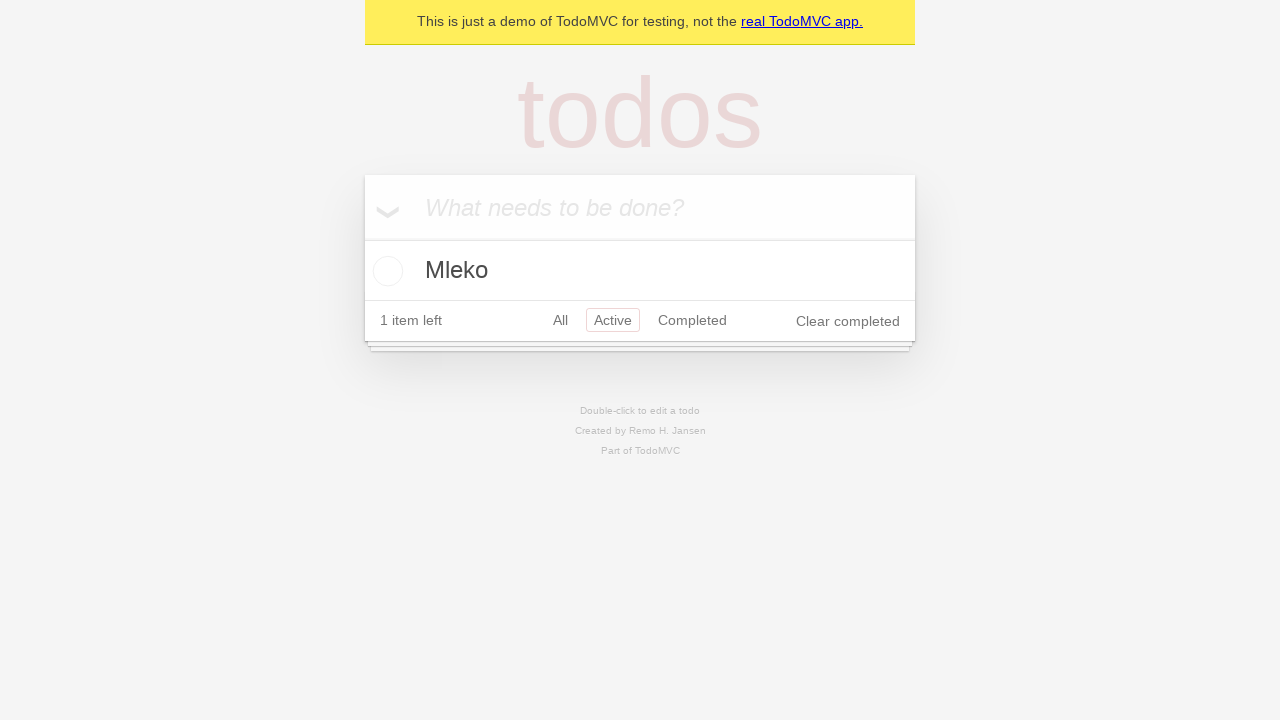

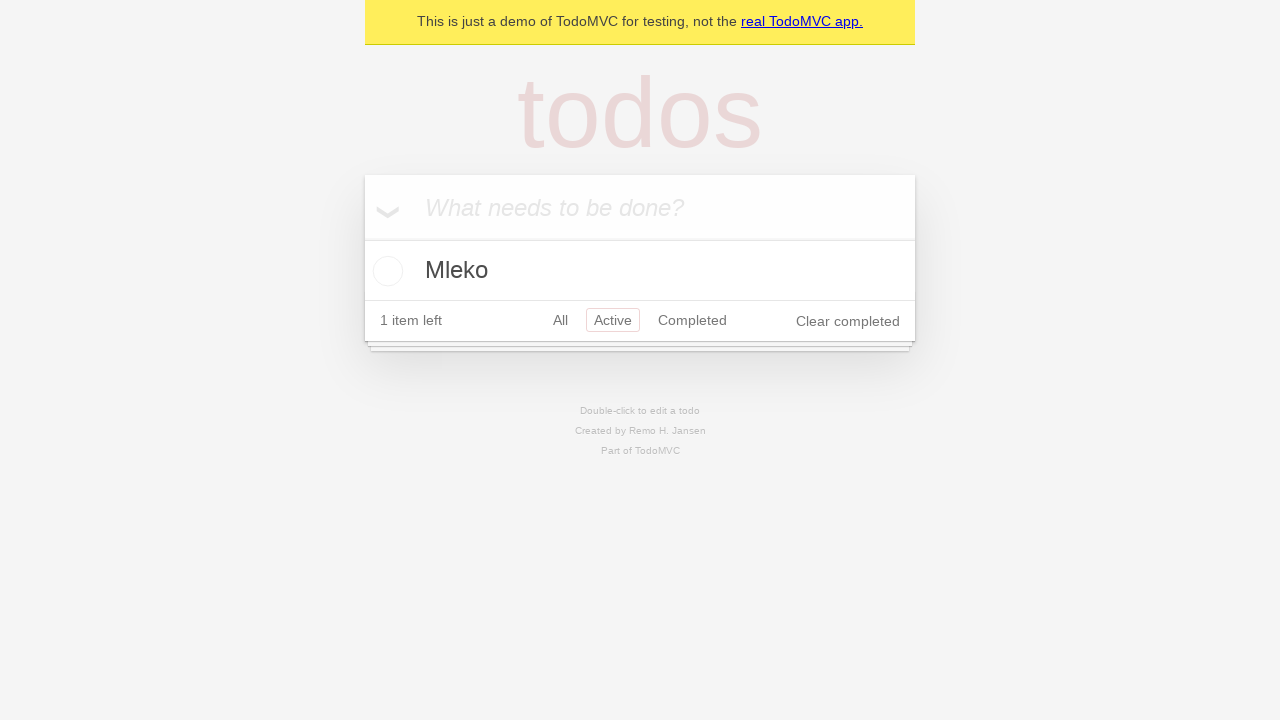